Tests limiting WebDriver scope by counting links in different page sections and opening footer links in new tabs

Starting URL: https://www.rahulshettyacademy.com/AutomationPractice/

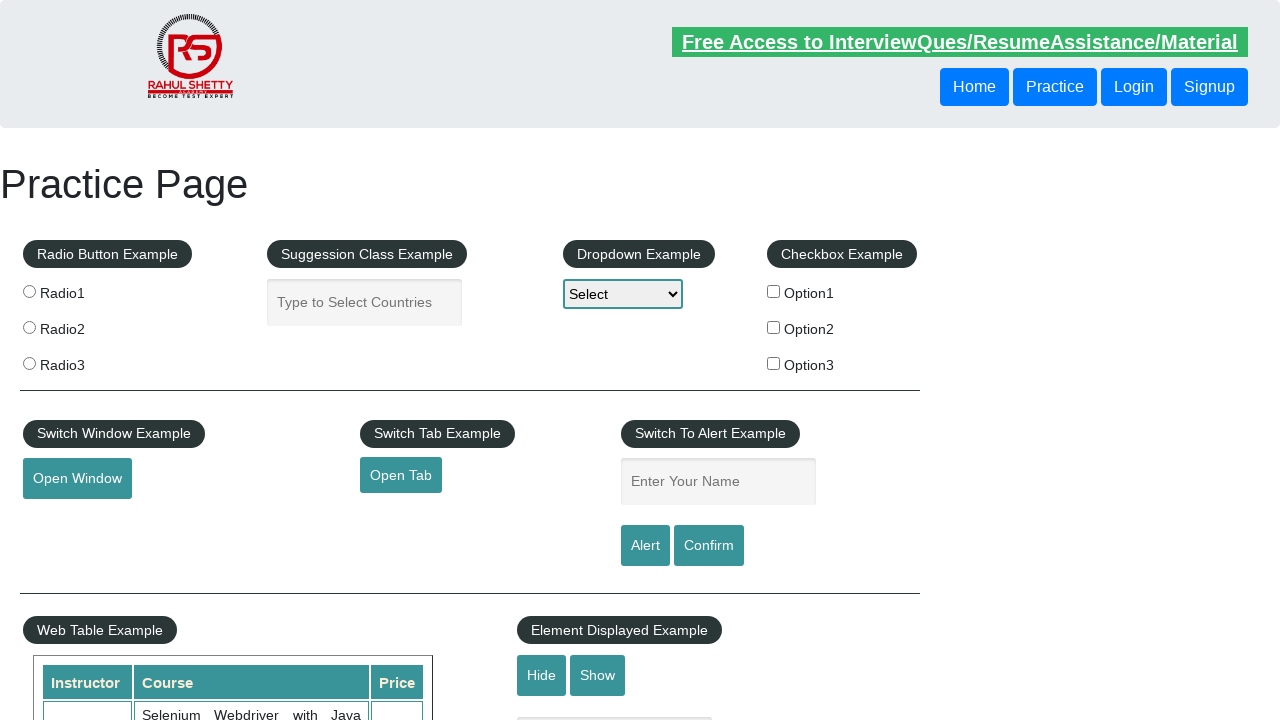

Retrieved all links on the webpage - Total: 27
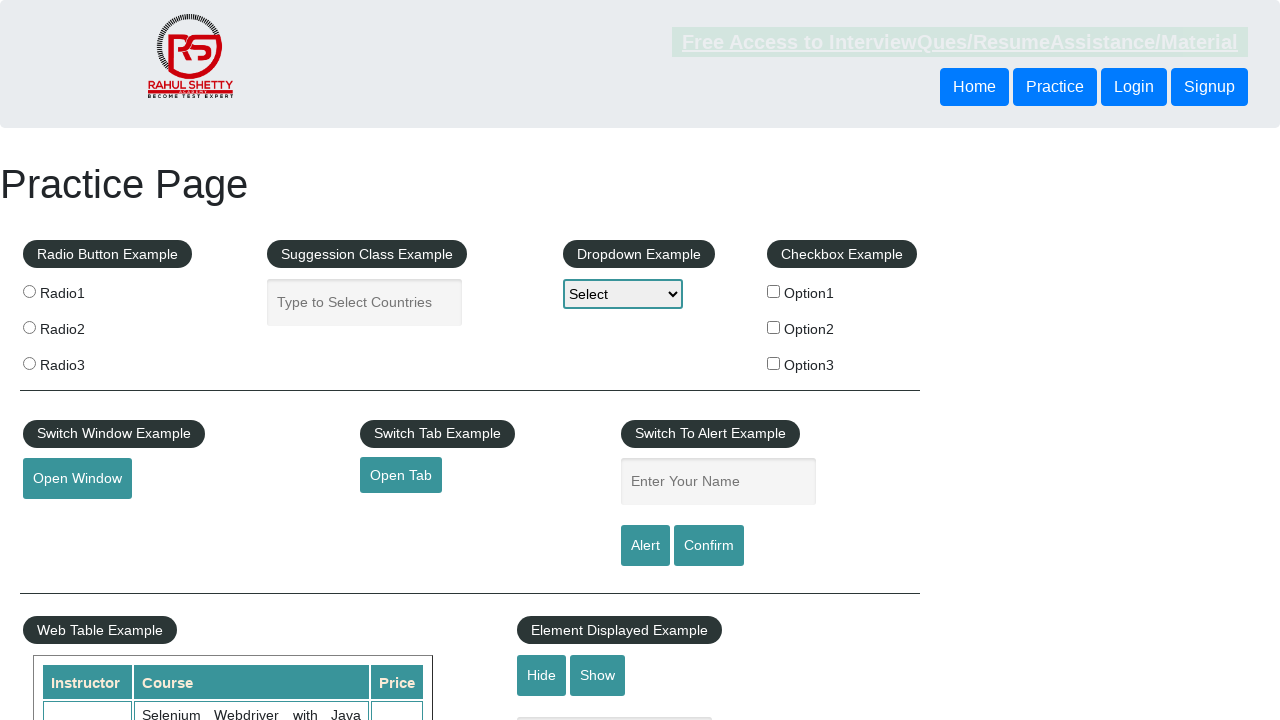

Located footer element with id 'gf-BIG'
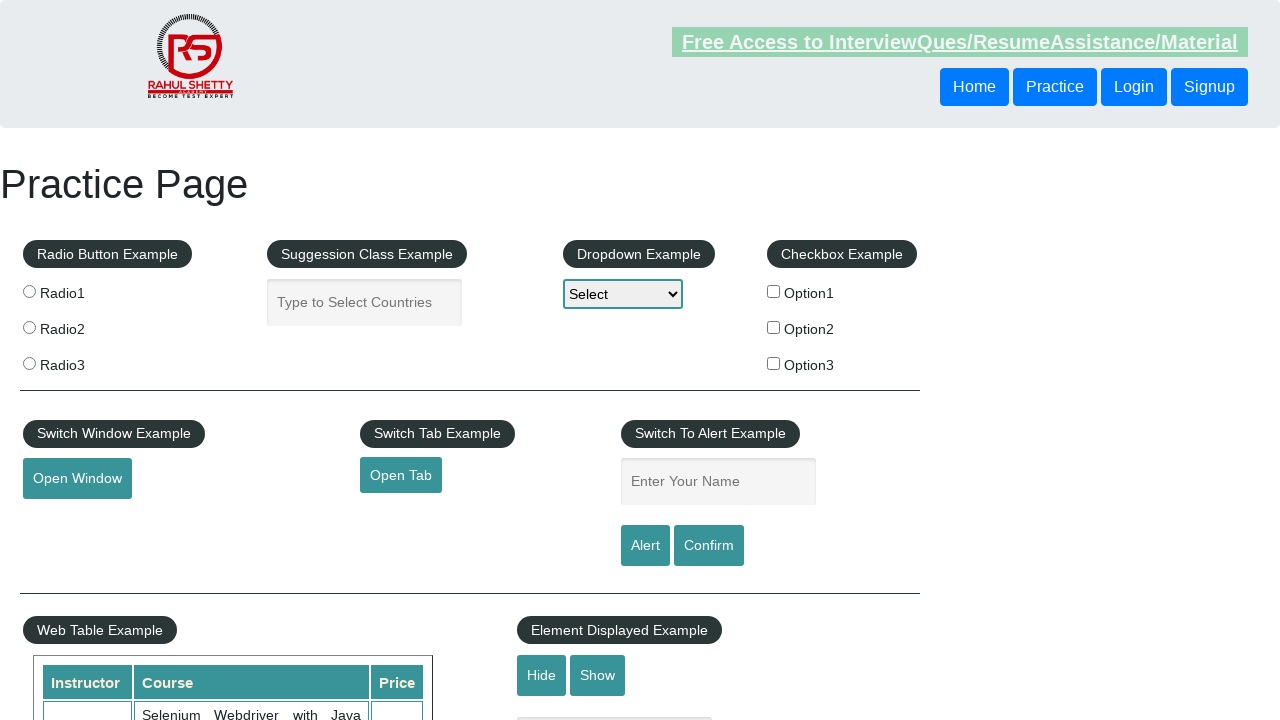

Retrieved all links in footer - Total: 20
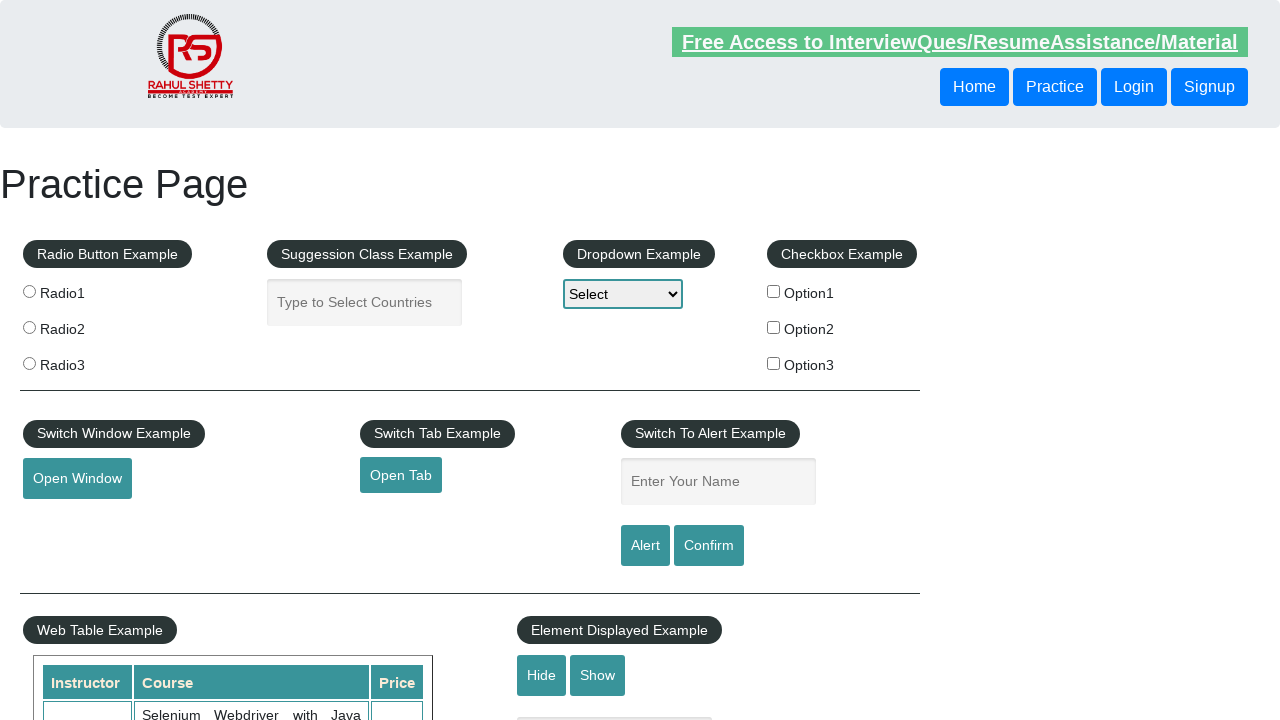

Located first column of footer with 'Discount Coupons' header
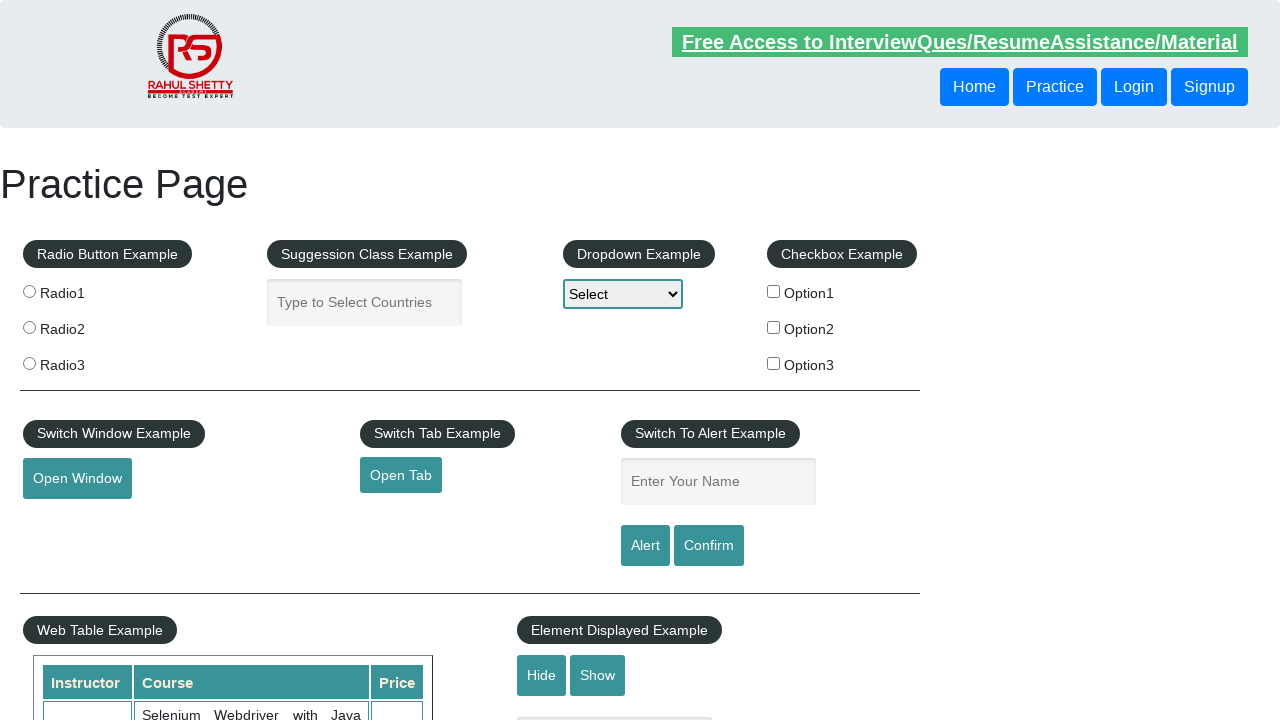

Retrieved all links in first footer column - Total: 0
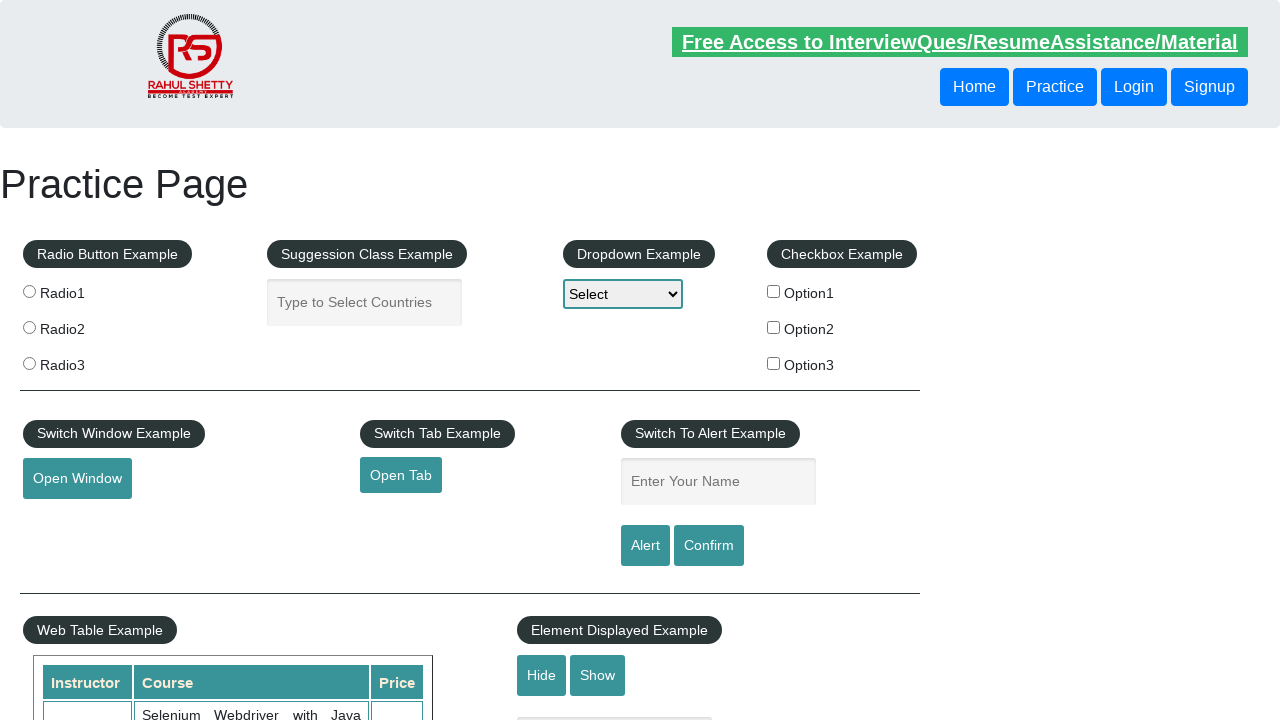

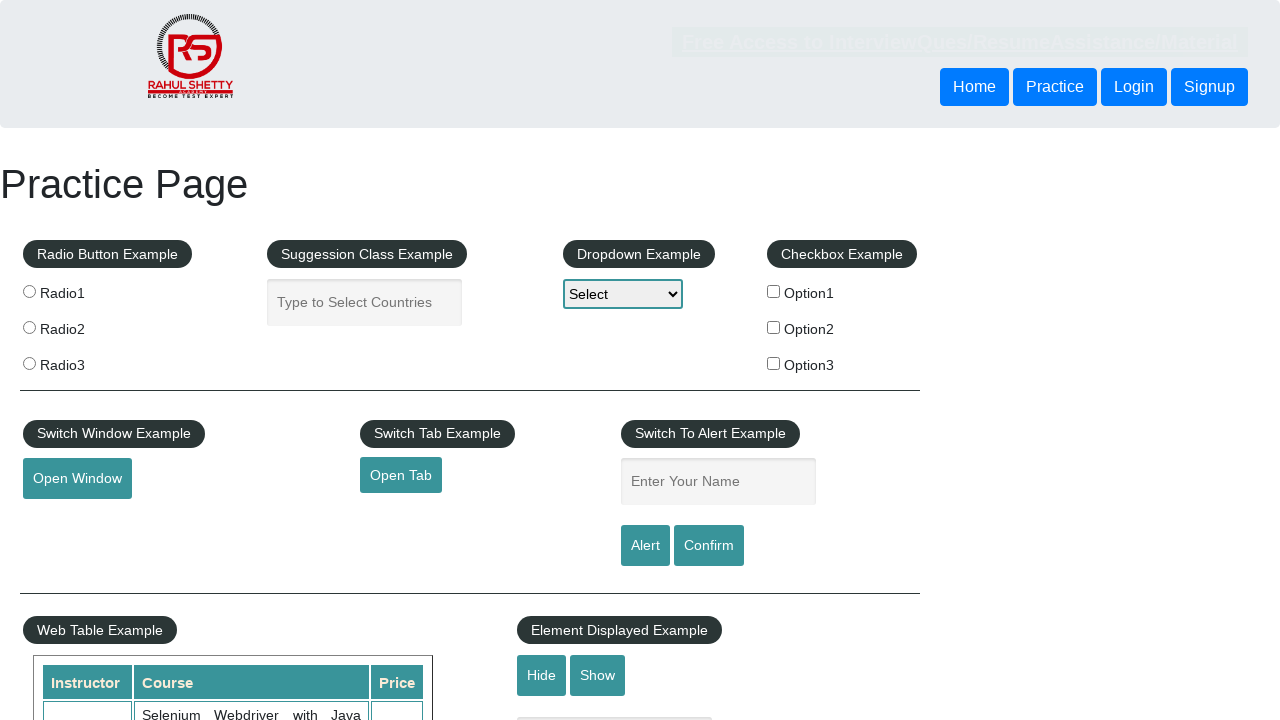